Validates that Hacker News articles on the "newest" page are properly sorted from newest to oldest by collecting 100 articles across multiple pages and verifying their chronological order.

Starting URL: https://news.ycombinator.com/newest

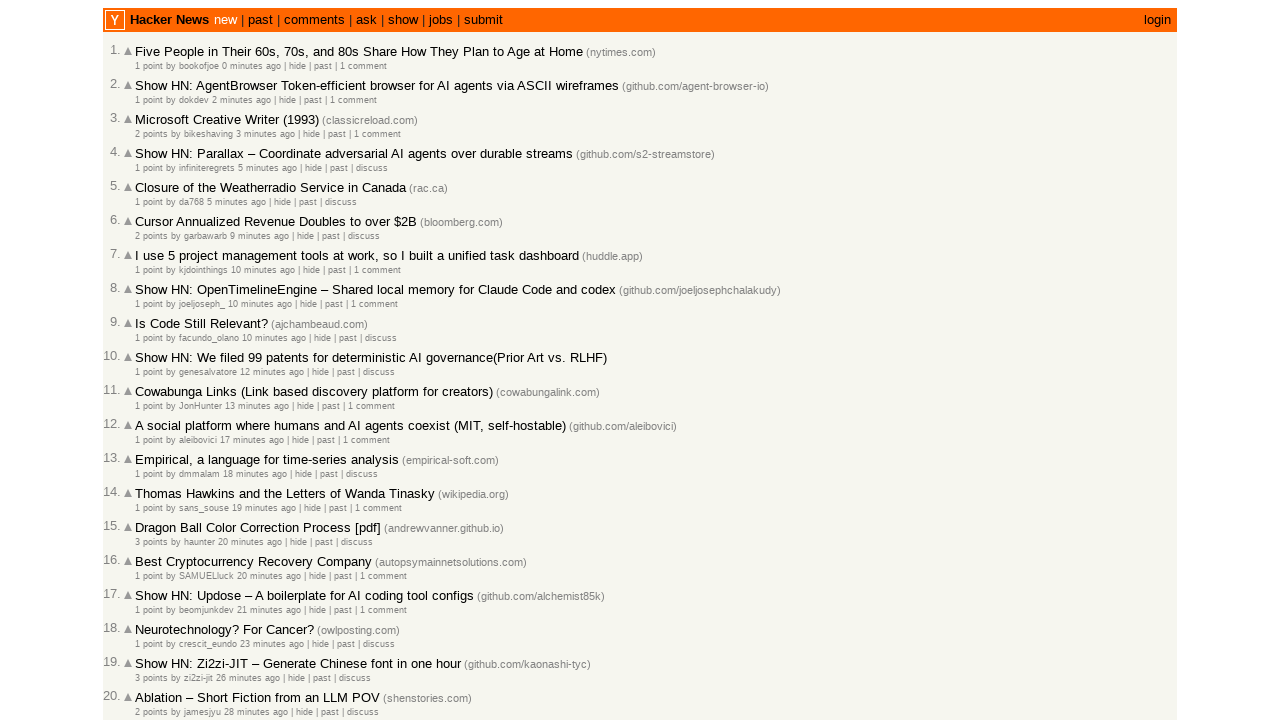

Extracted 30 articles from current page
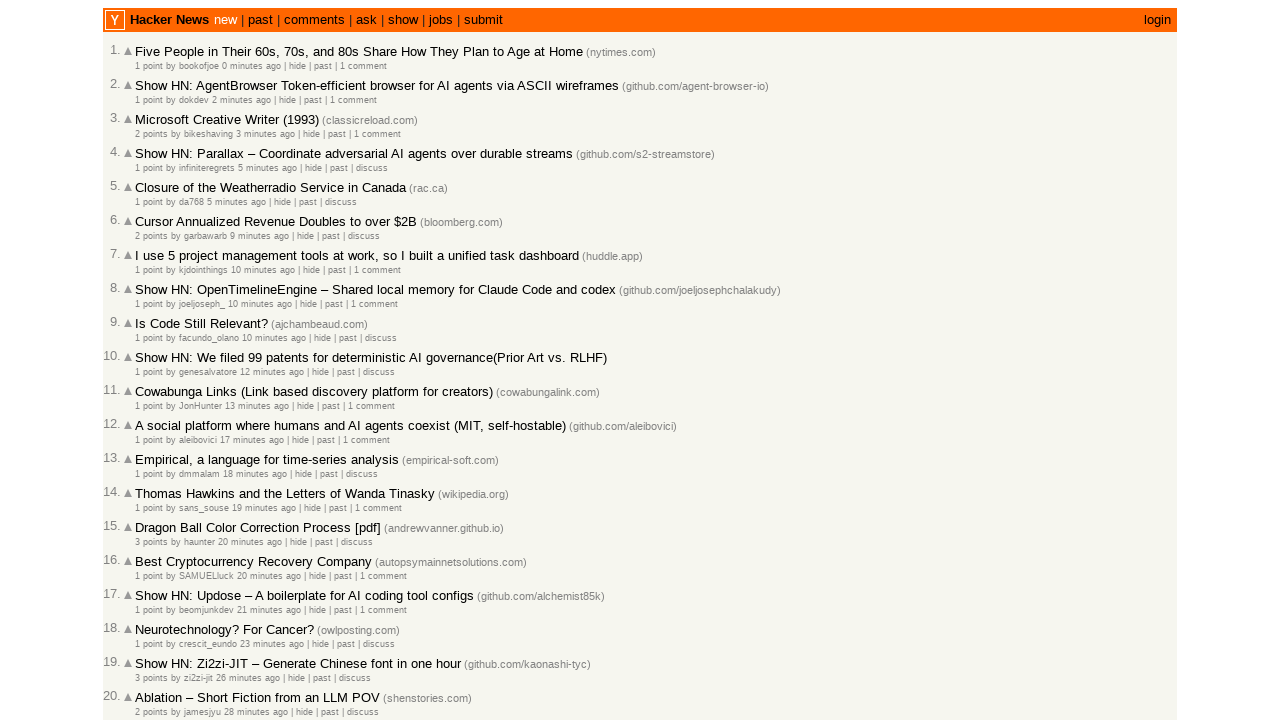

Added unique articles, total collected: 30
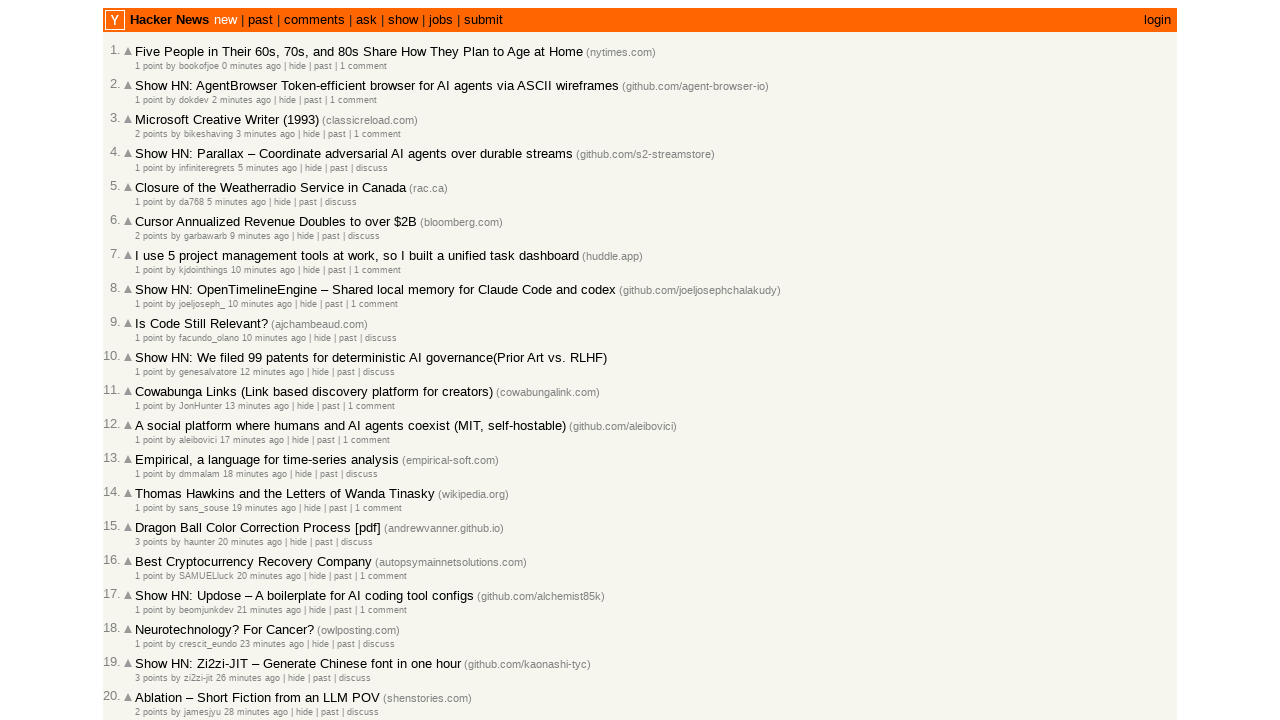

Clicked 'More' button to load next page of articles
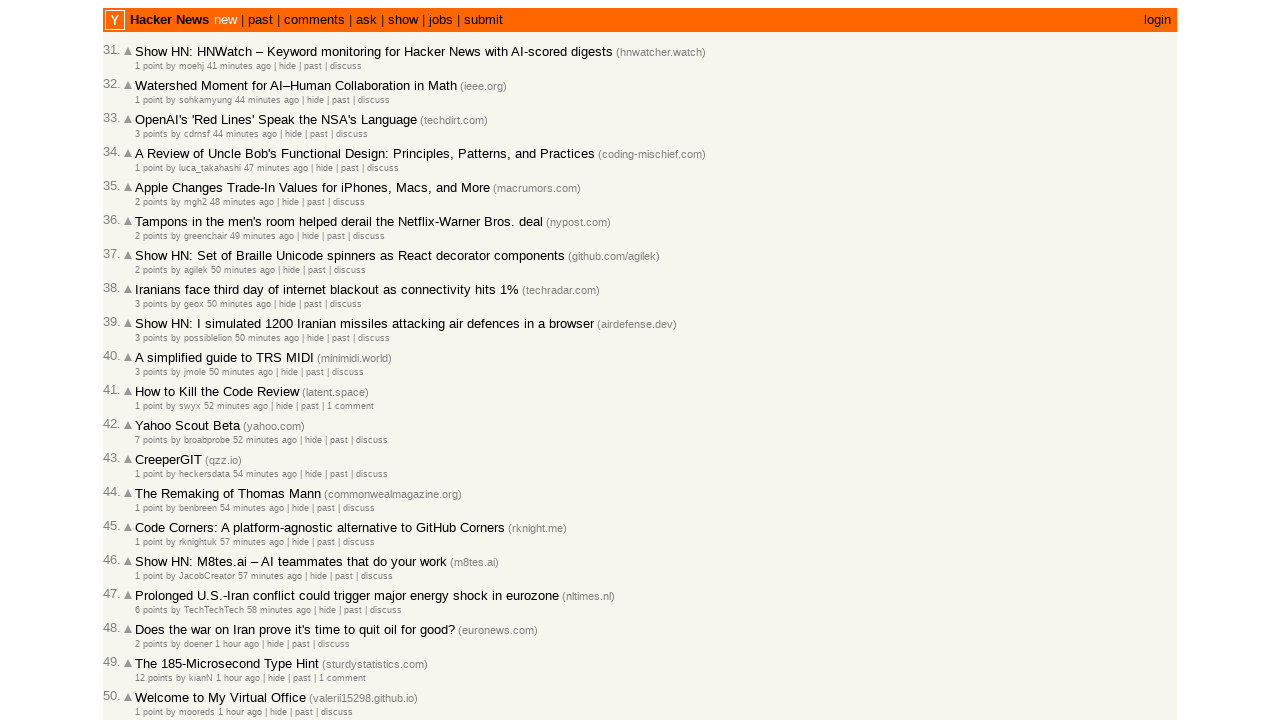

Waited for next page to load
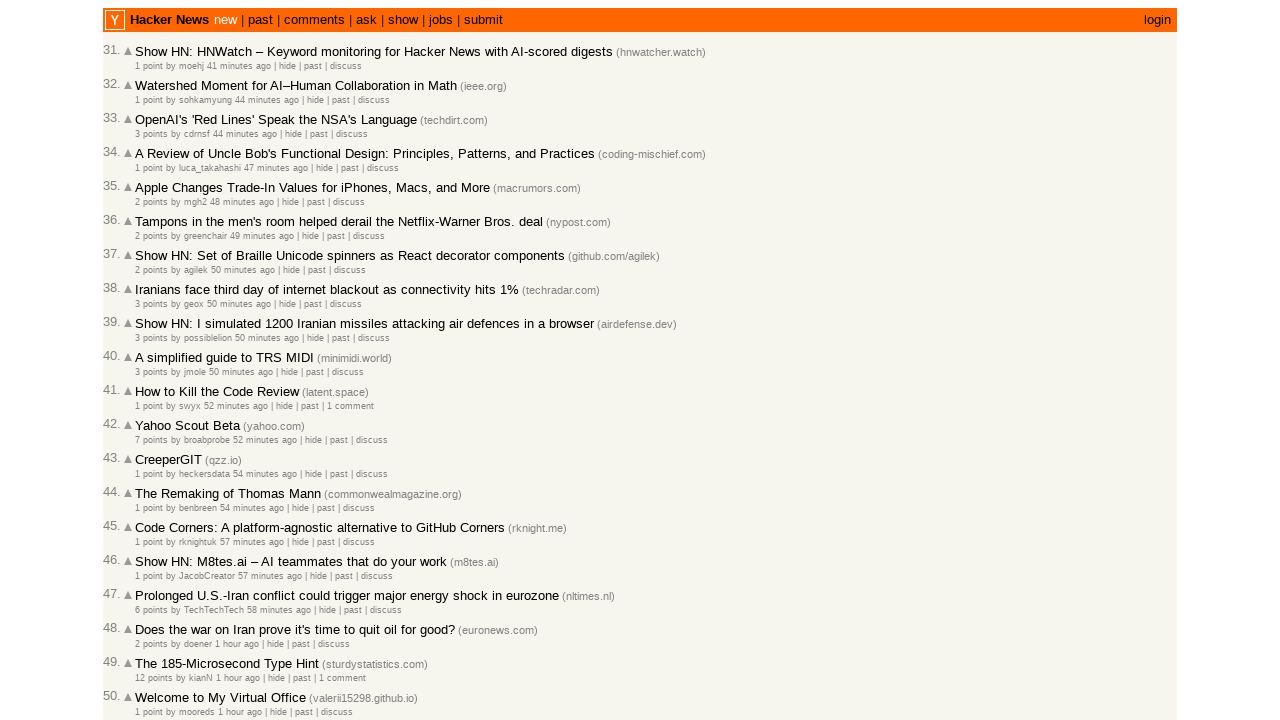

Extracted 30 articles from current page
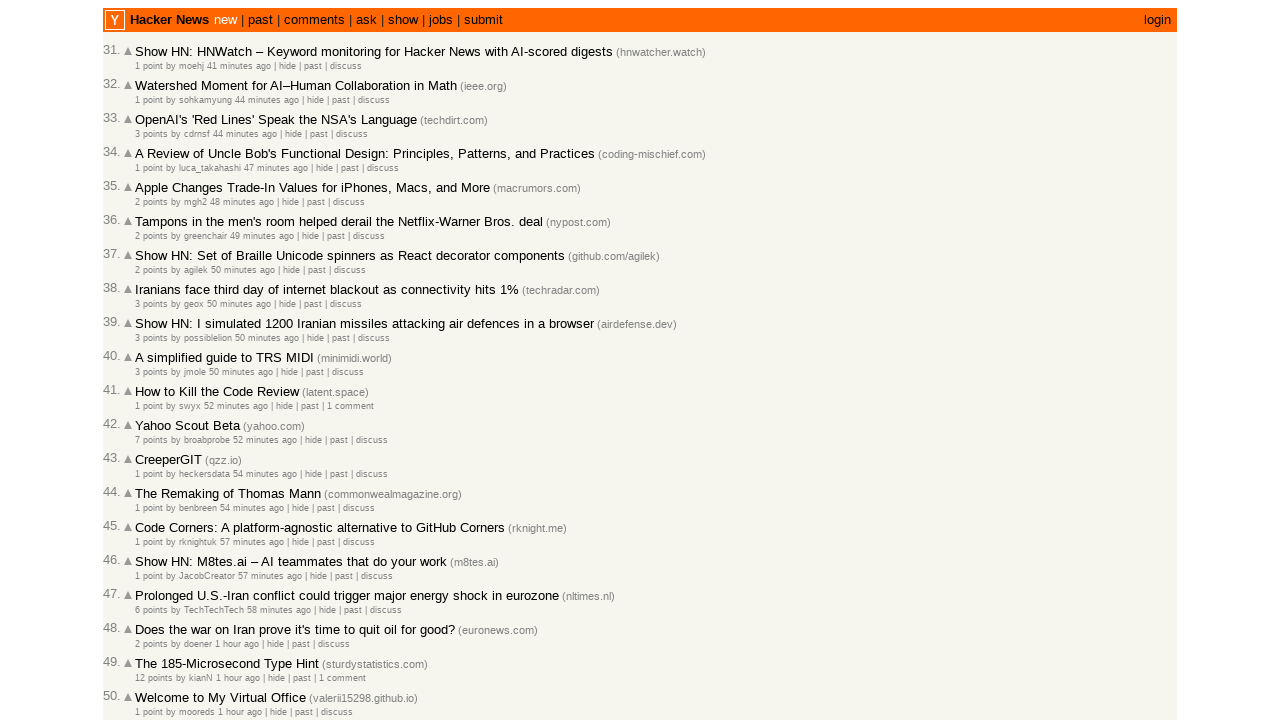

Added unique articles, total collected: 60
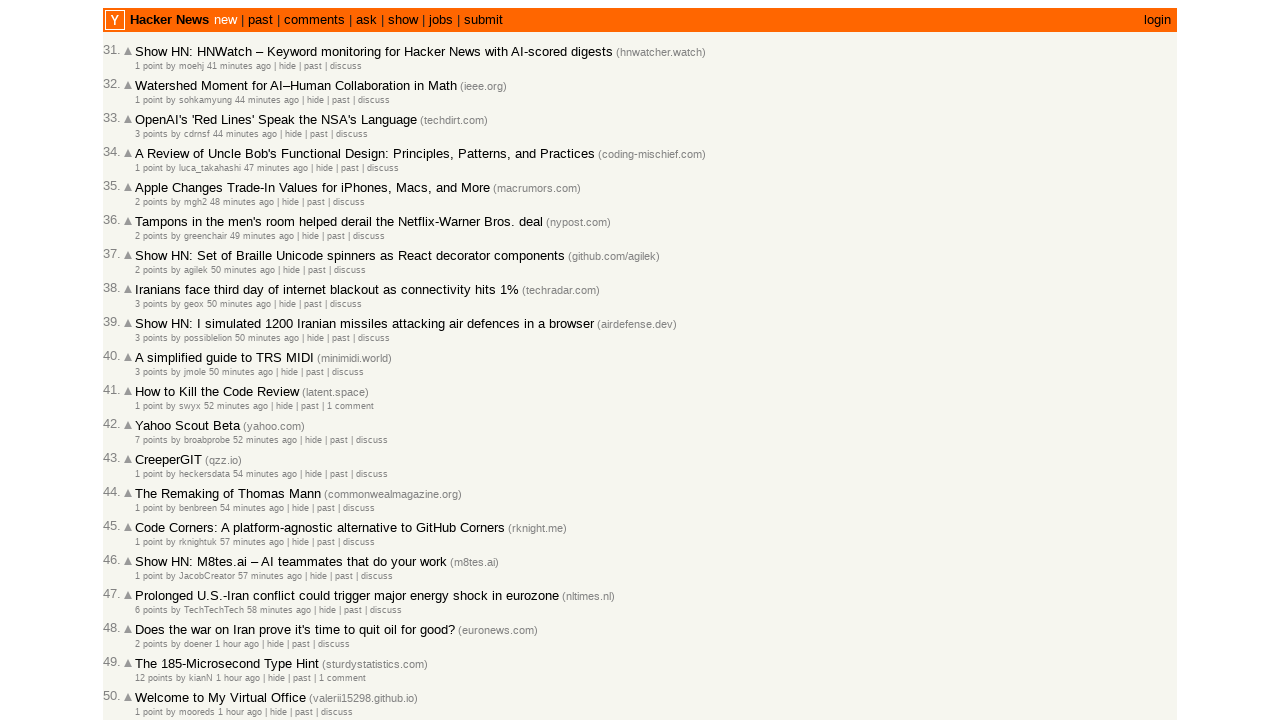

Clicked 'More' button to load next page of articles
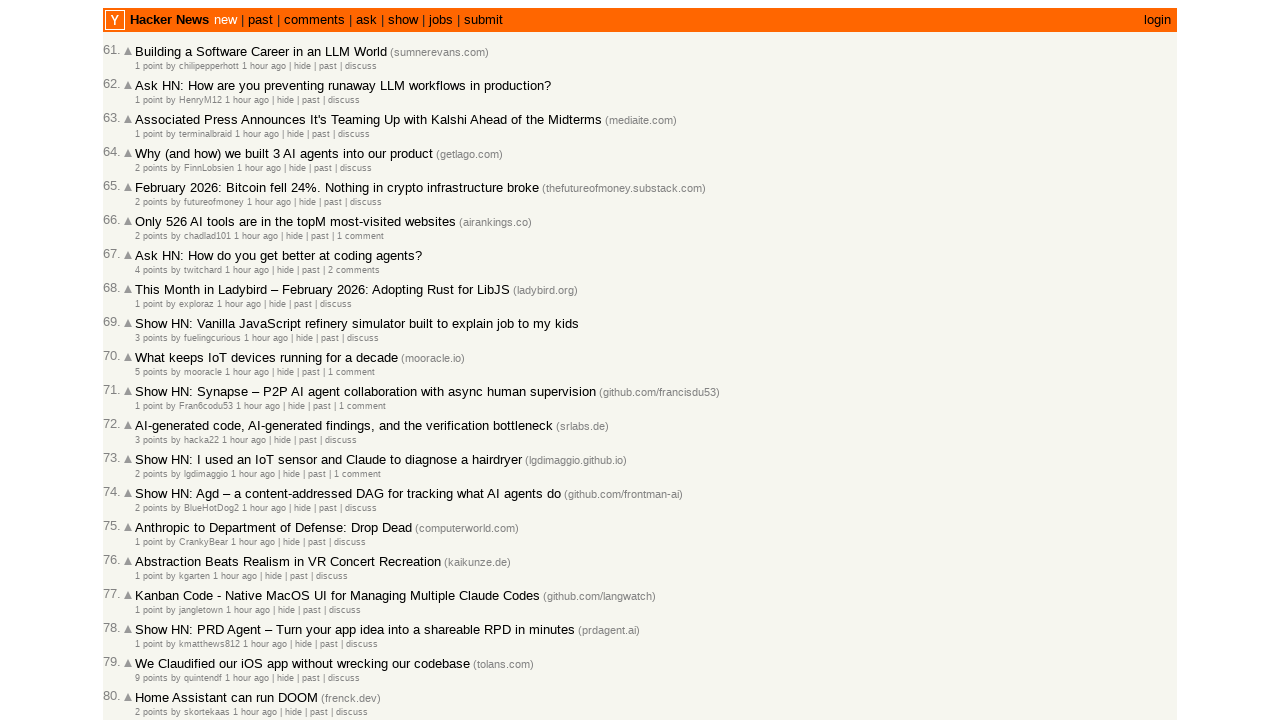

Waited for next page to load
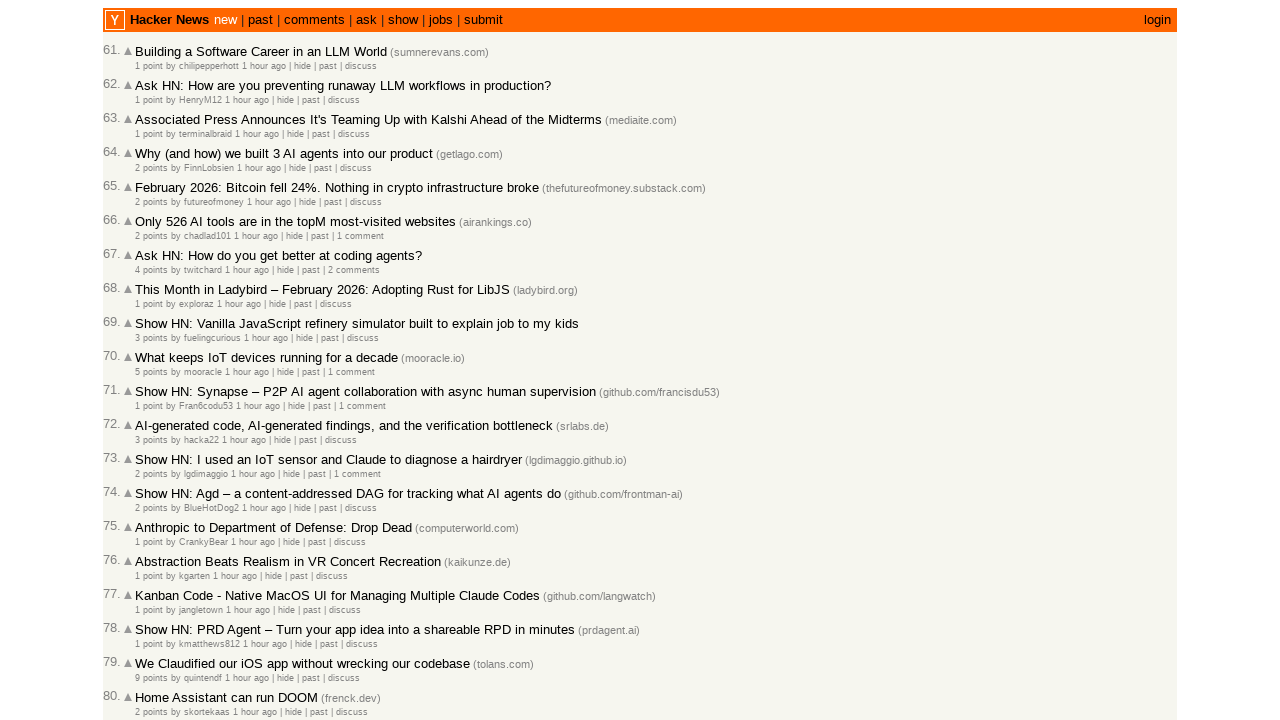

Extracted 30 articles from current page
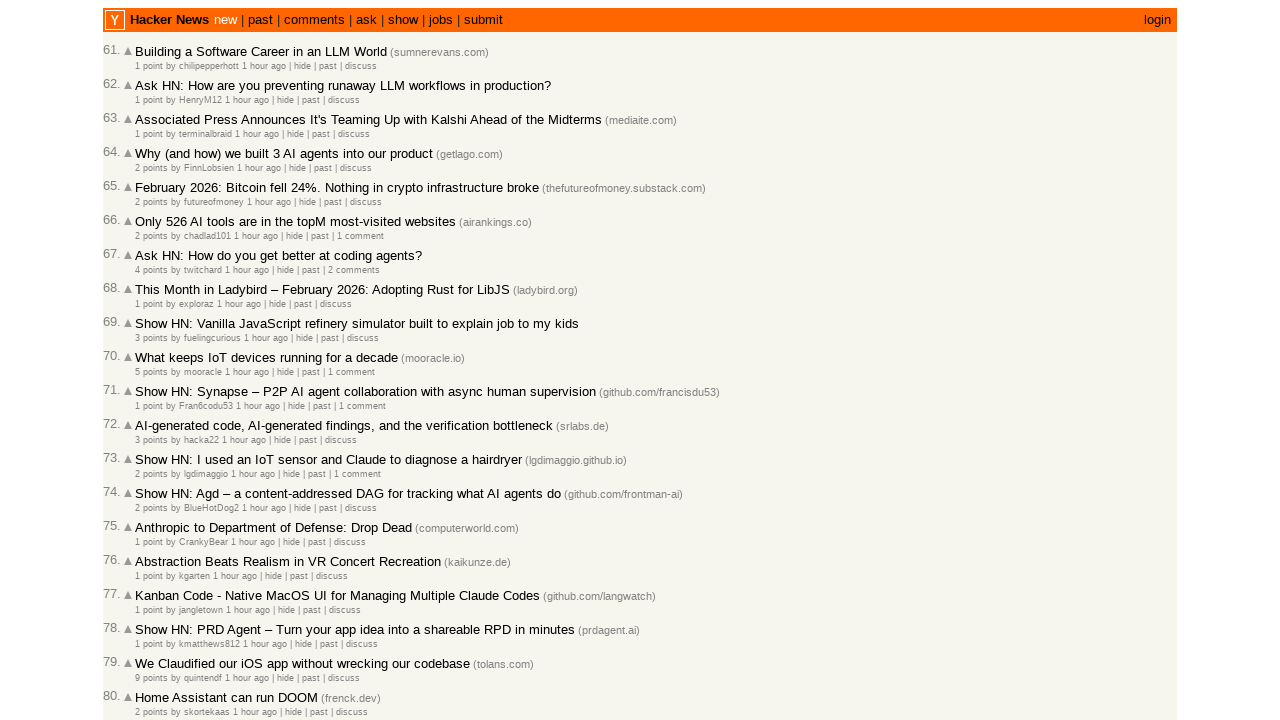

Added unique articles, total collected: 90
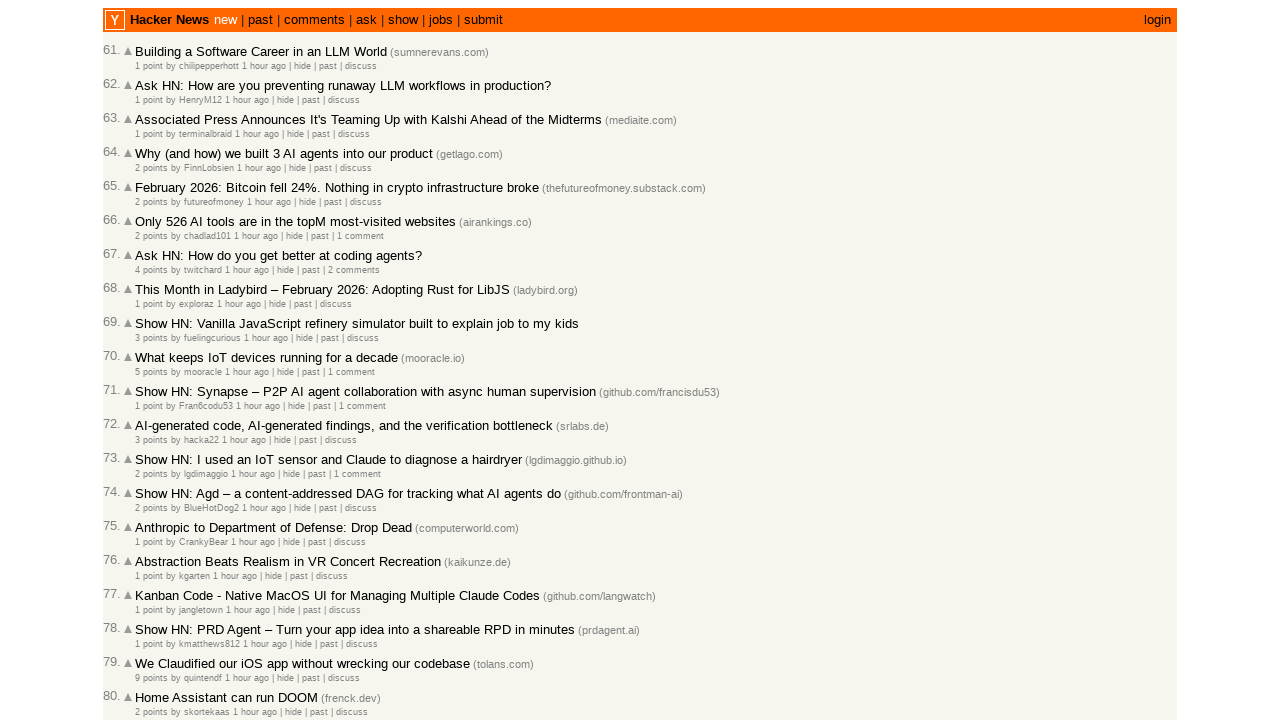

Clicked 'More' button to load next page of articles
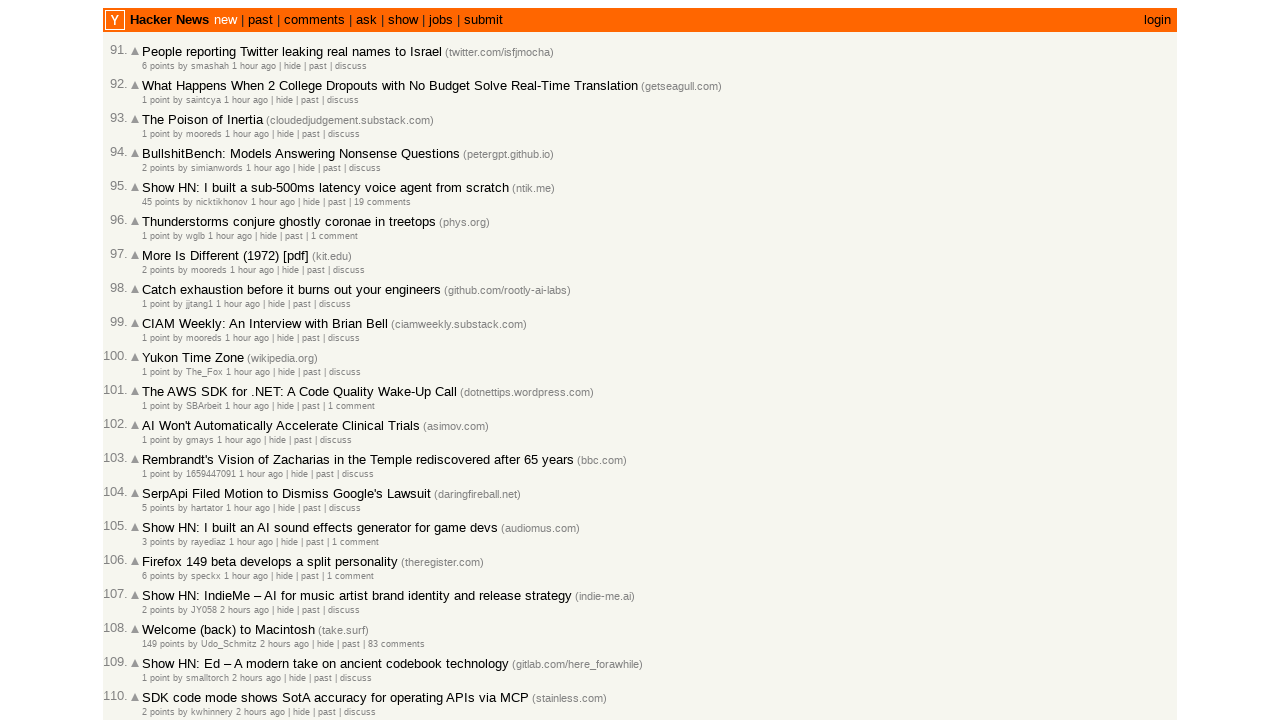

Waited for next page to load
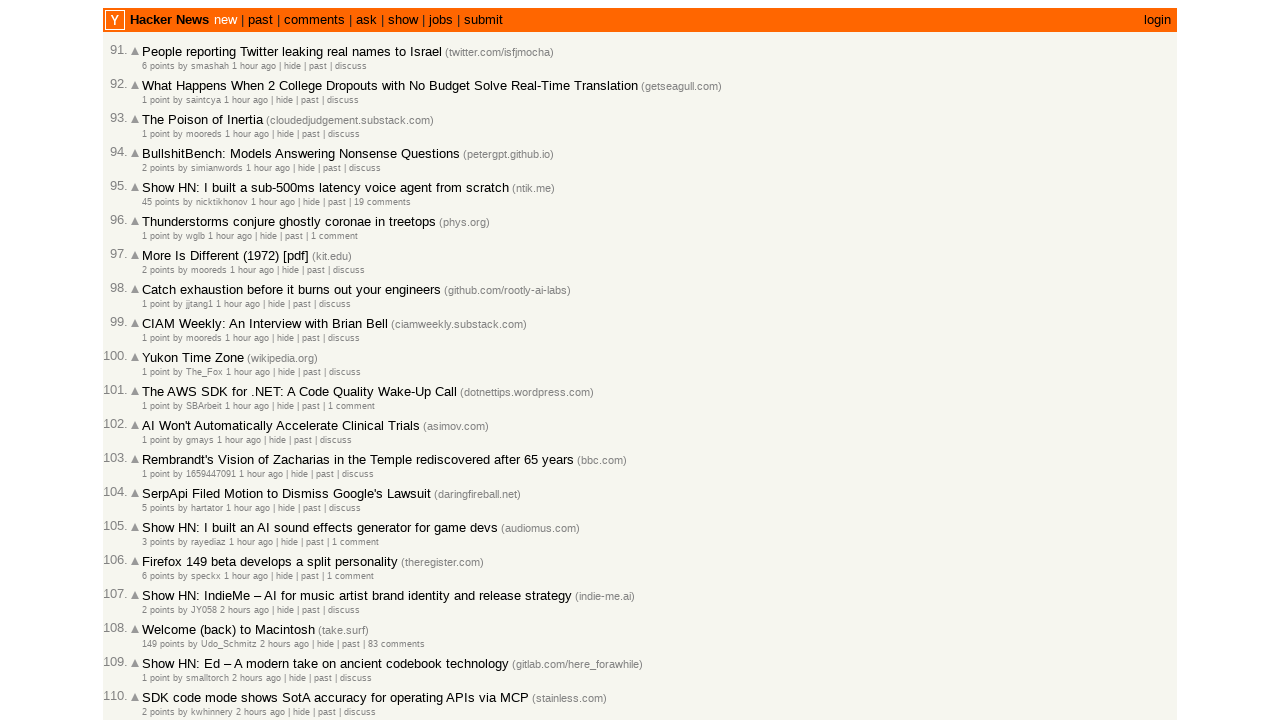

Extracted 30 articles from current page
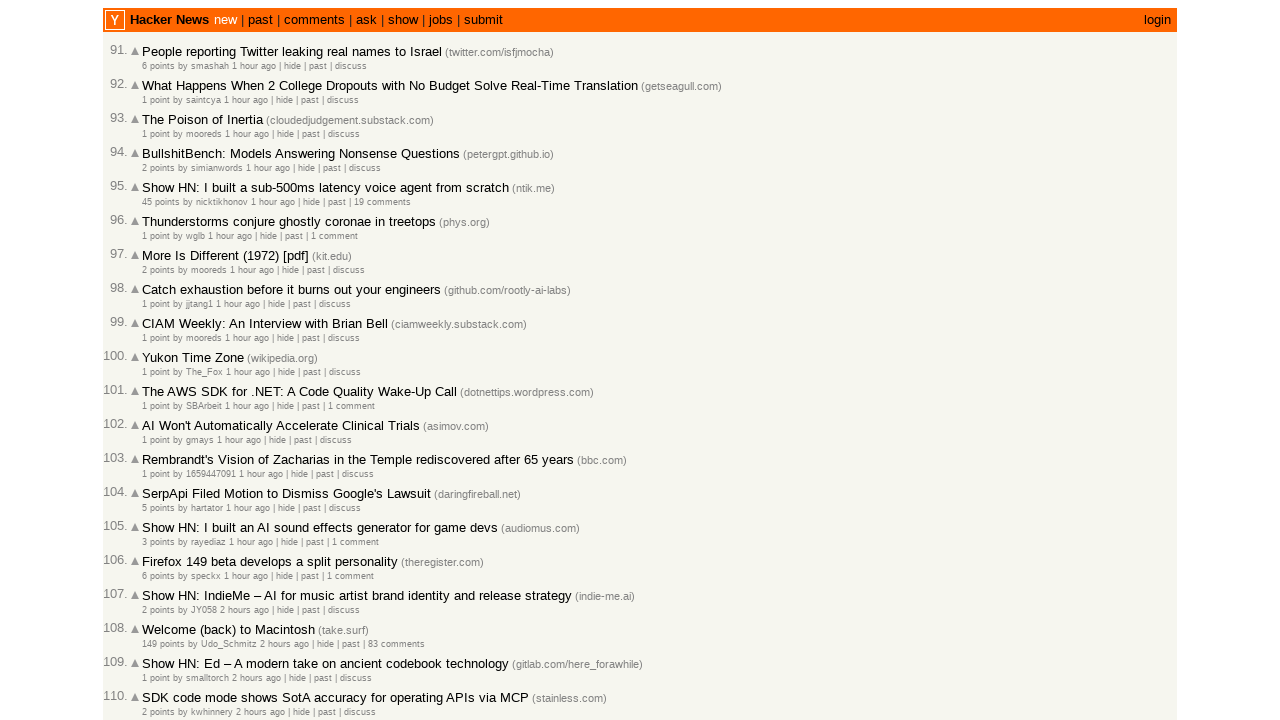

Added unique articles, total collected: 120
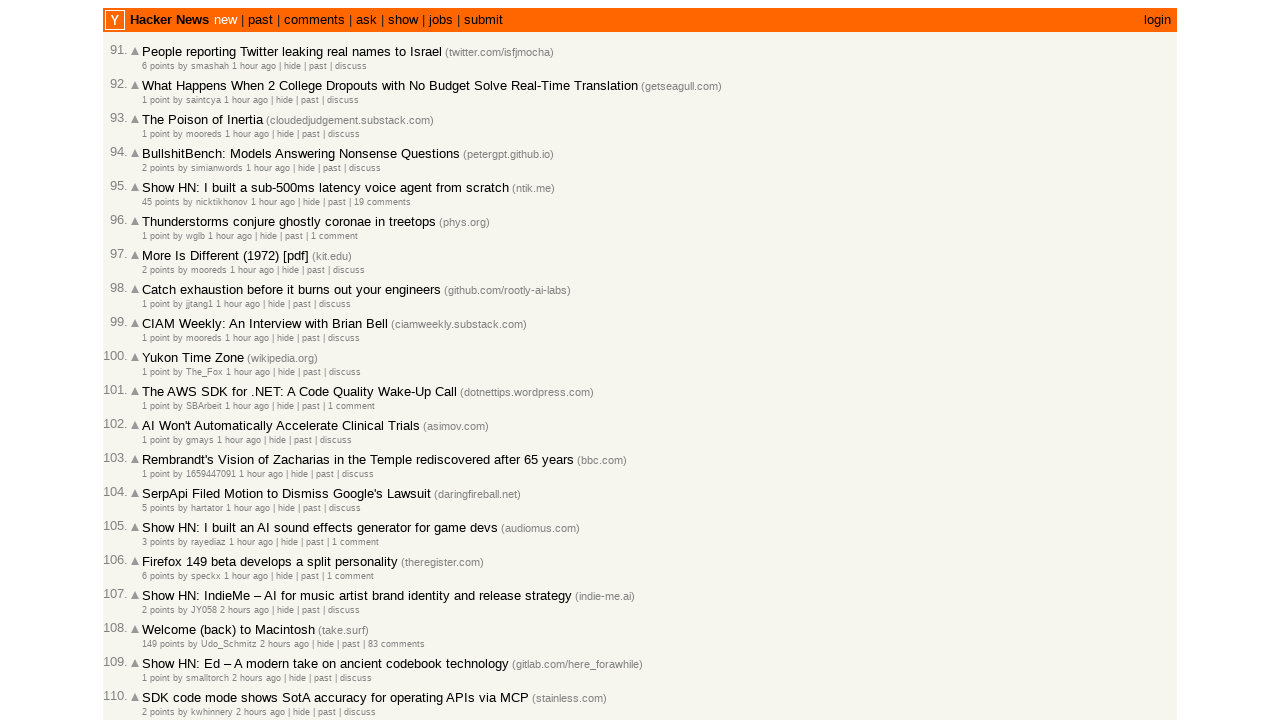

Isolated first 100 articles from 120 total collected
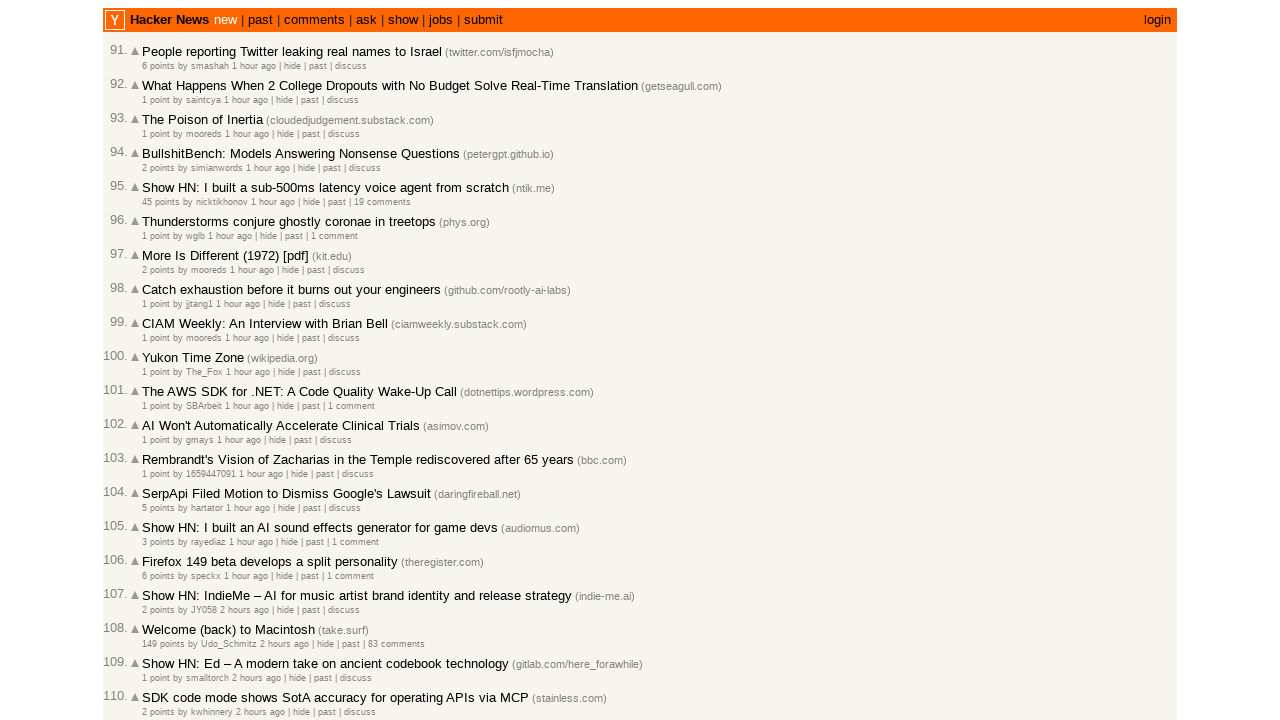

Validated article sorting: articles are properly sorted newest to oldest
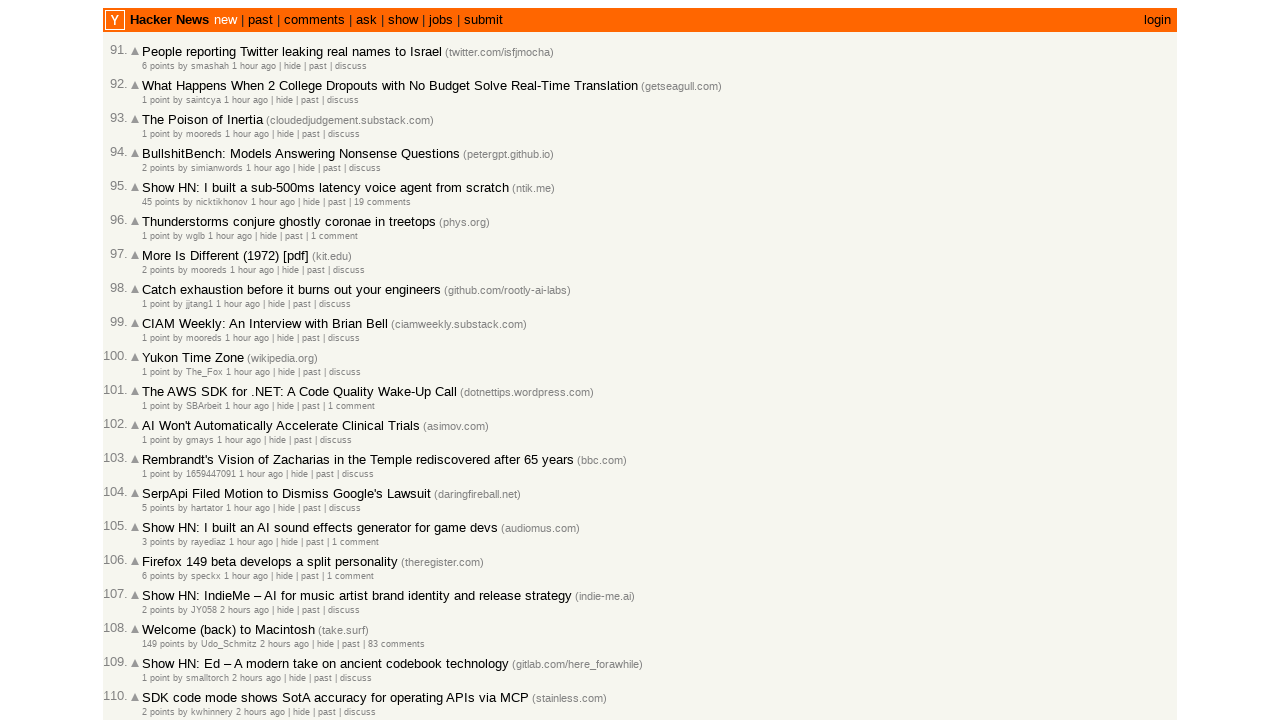

Assertion passed: articles are correctly sorted from newest to oldest
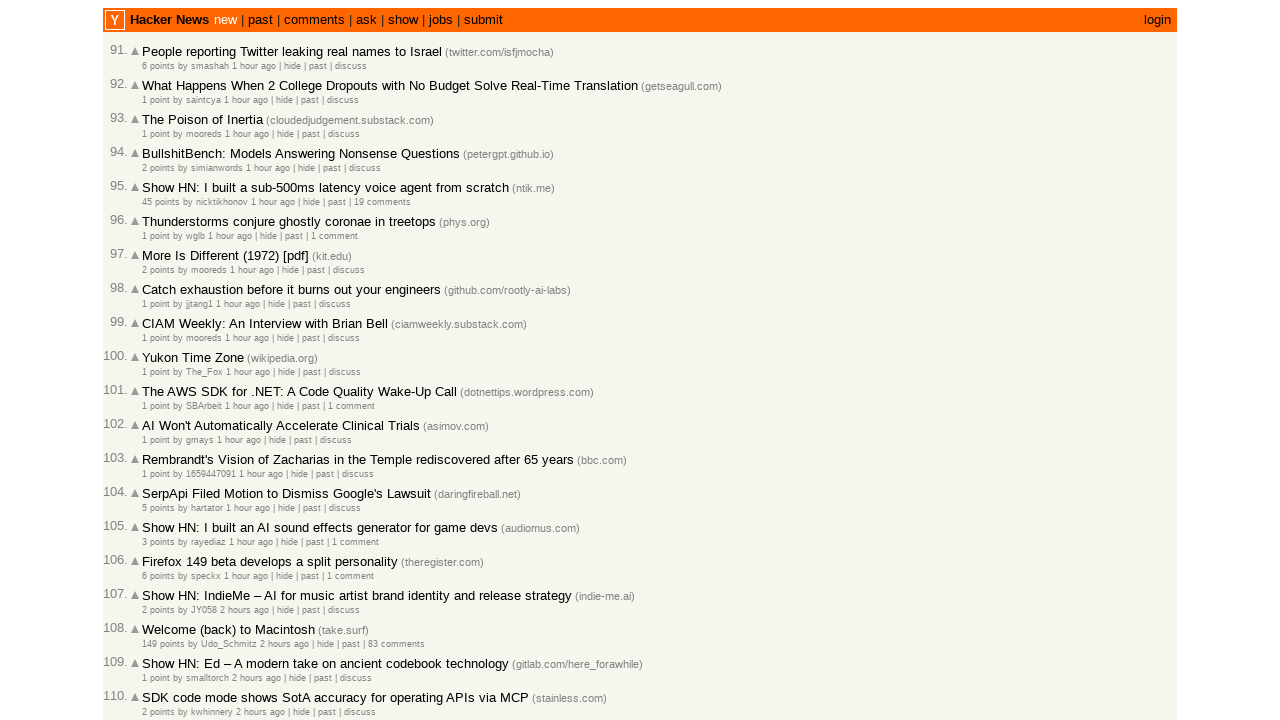

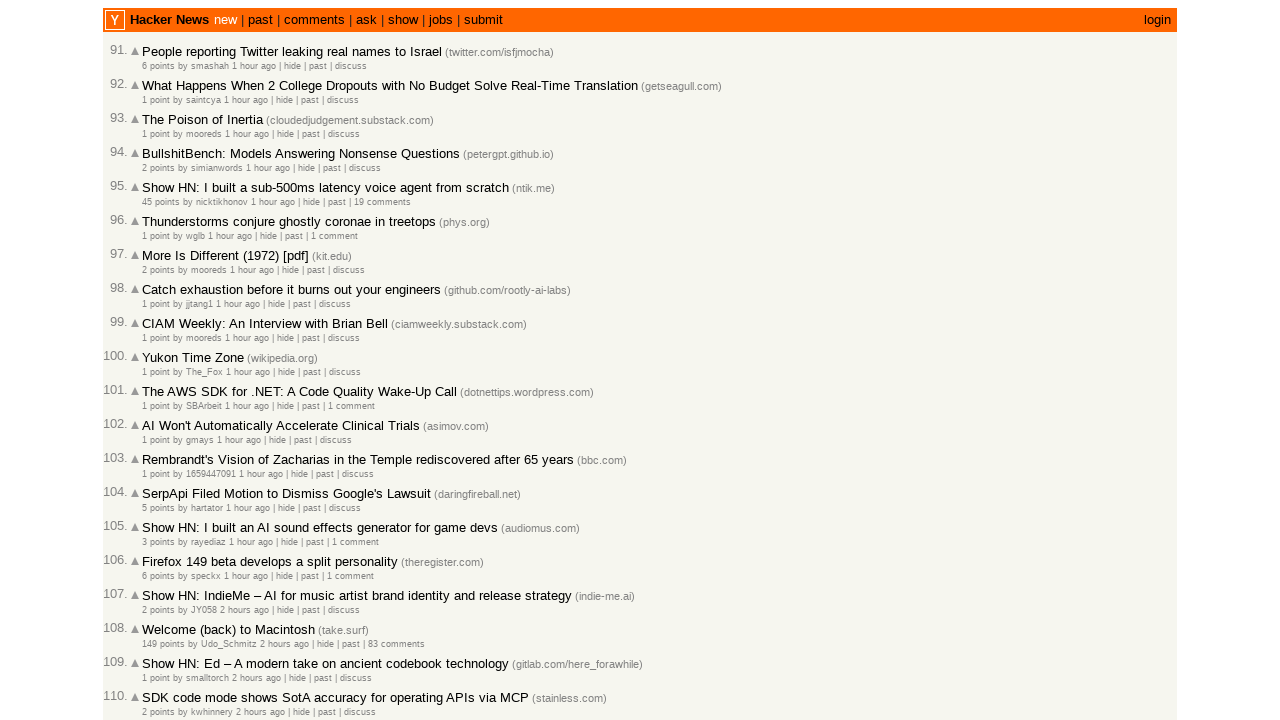